Tests cart functionality including adding multiple items, removing items, undoing removal, updating quantities, and applying coupons

Starting URL: http://practice.automationtesting.in/

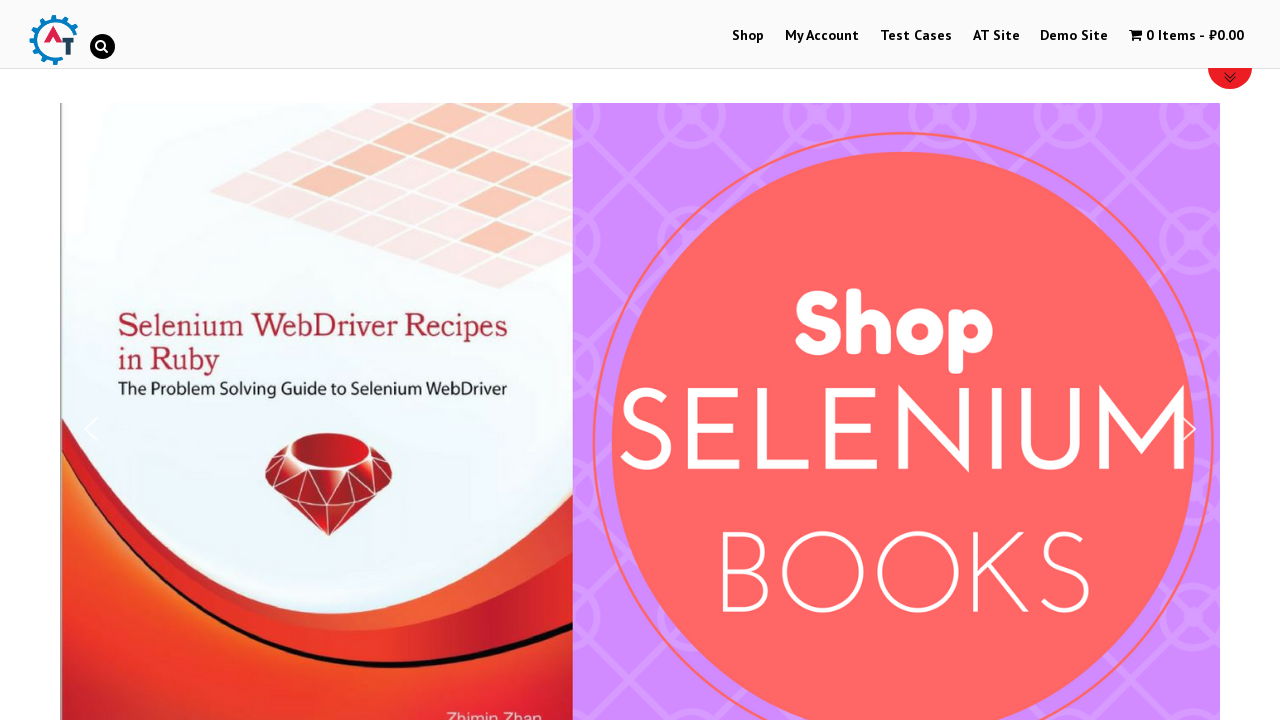

Clicked Shop link to navigate to shop page at (748, 36) on text='Shop'
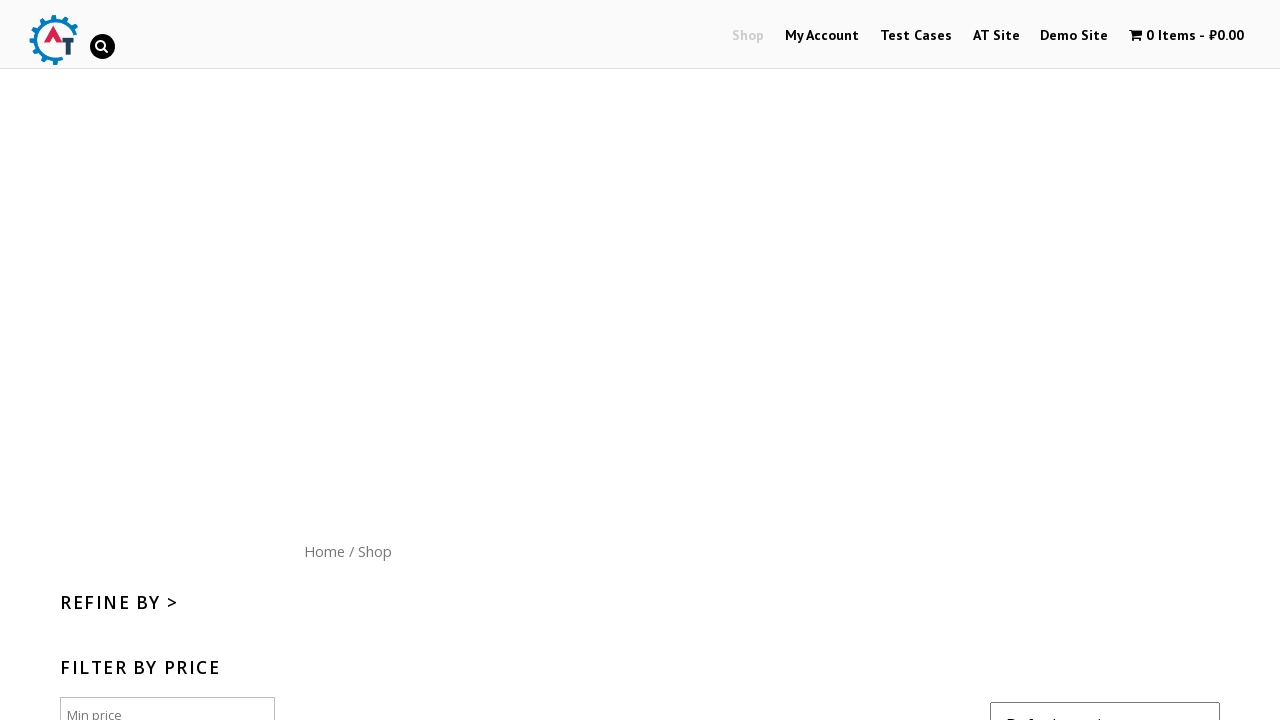

Scrolled down 300px to view products
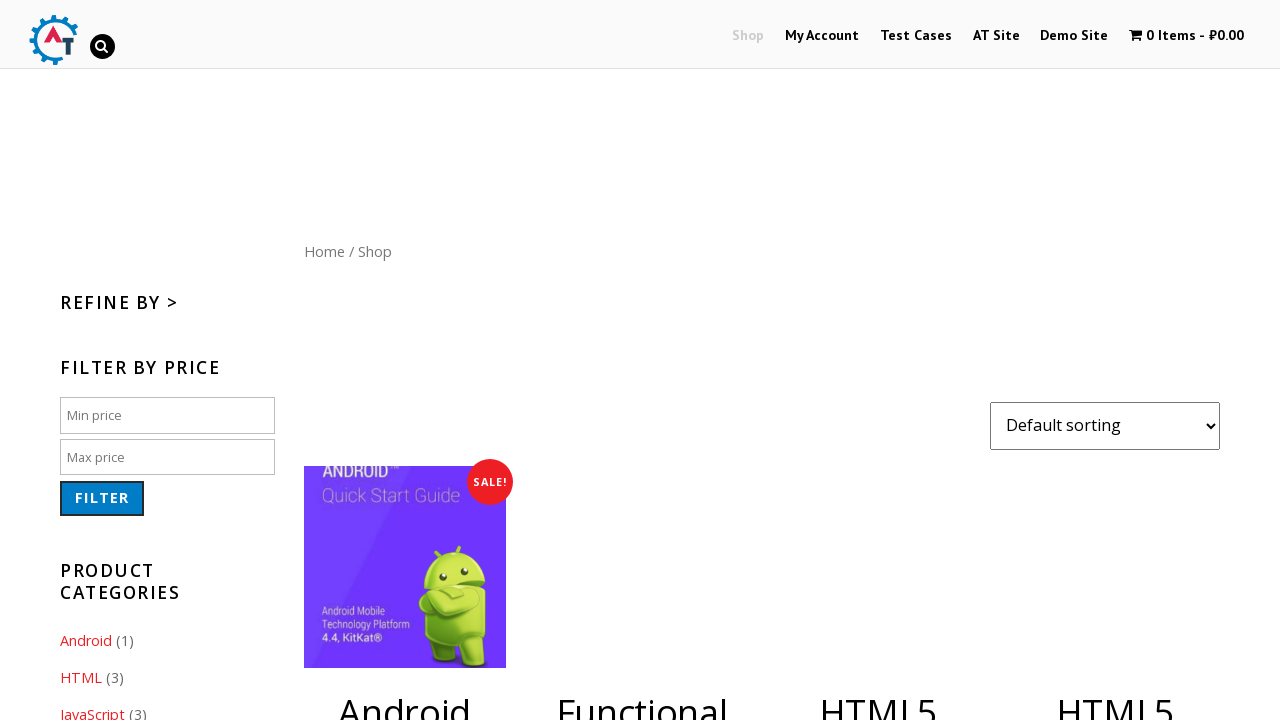

Clicked add to cart button for HTML5 book at (1115, 361) on .post-182 > .button.product_type_simple.add_to_cart_button.ajax_add_to_cart
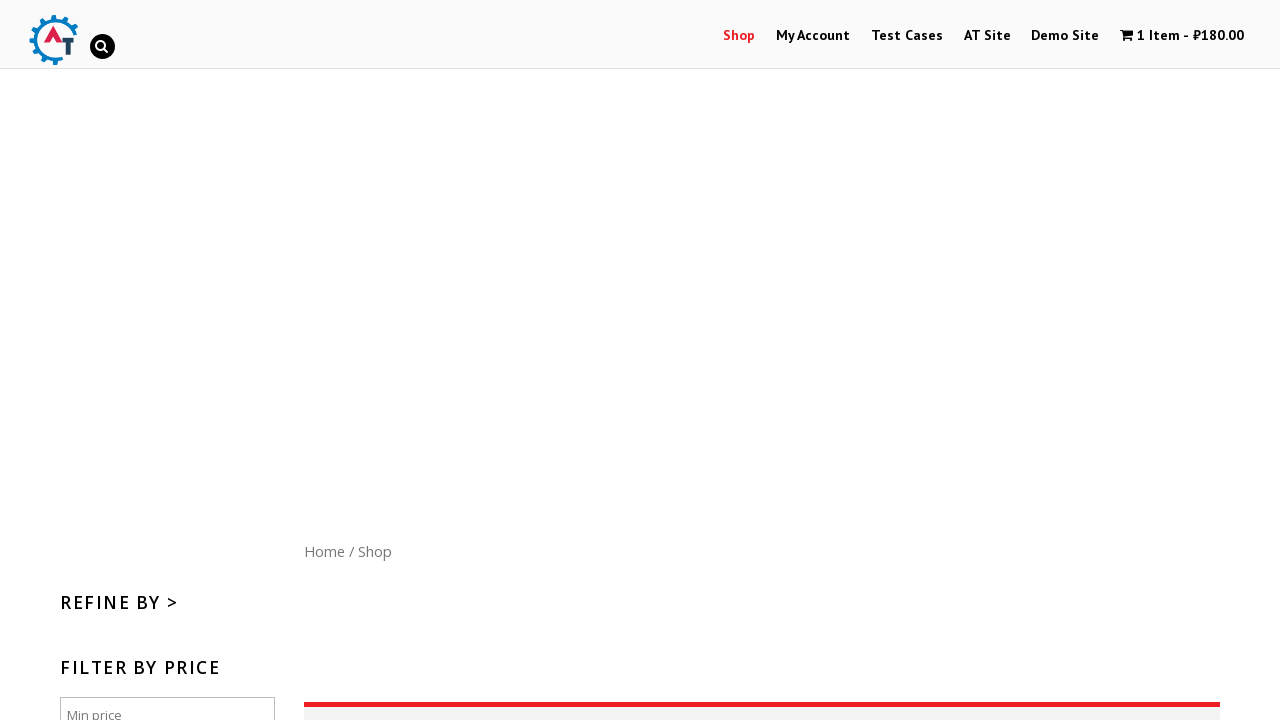

Waited 5 seconds for cart to update after adding HTML5 book
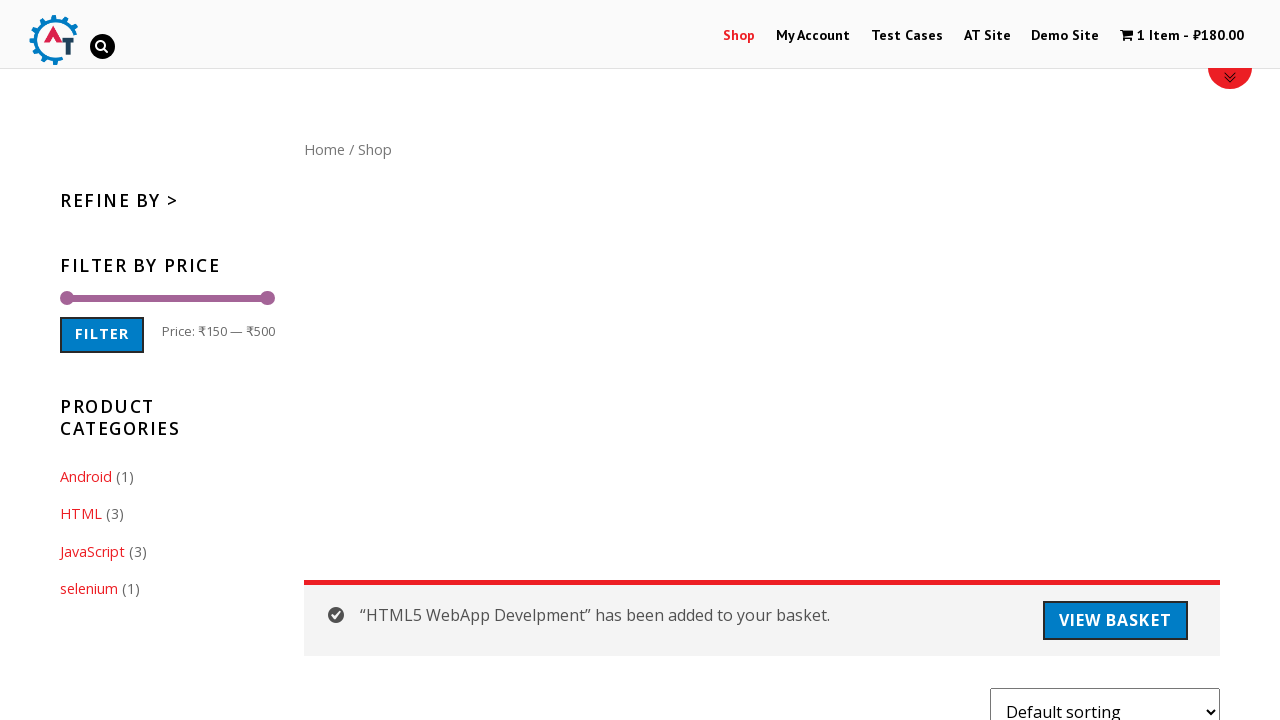

Clicked add to cart button for JavaScript book at (878, 361) on .post-180 > .button.product_type_simple.add_to_cart_button.ajax_add_to_cart
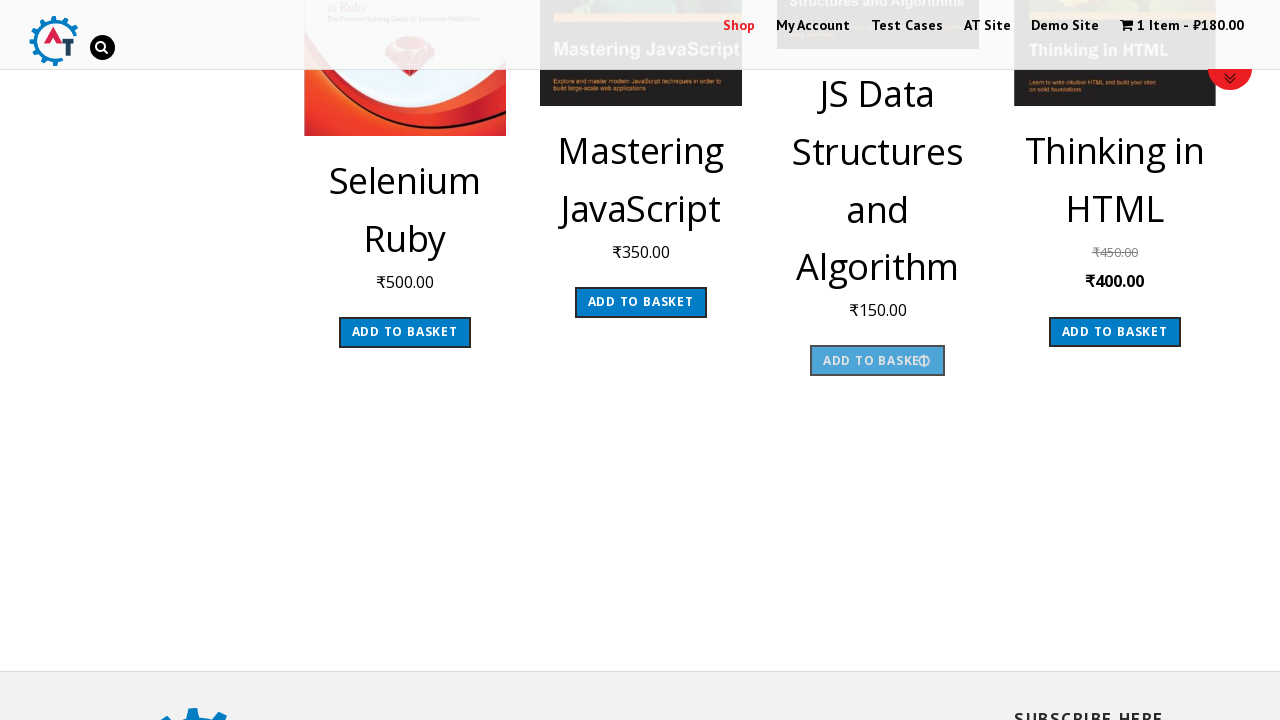

Clicked on cart contents to view cart at (1158, 28) on .cartcontents
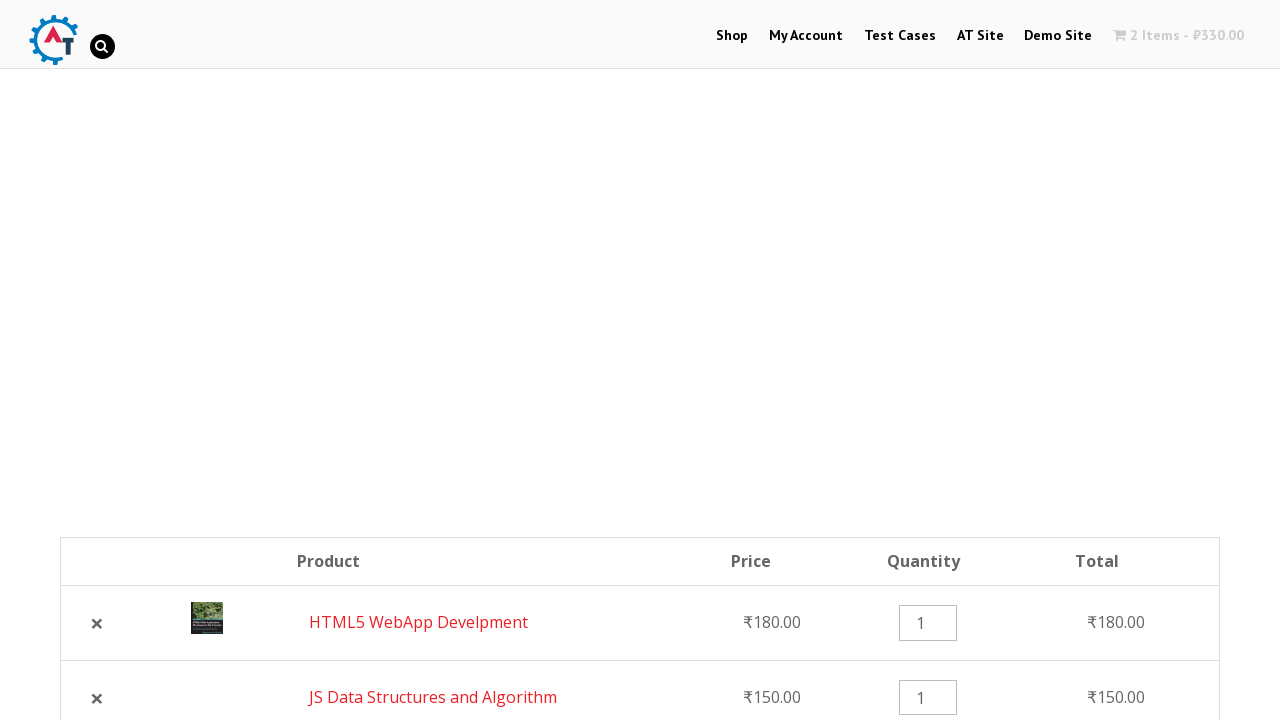

Waited 5 seconds for cart page to fully load
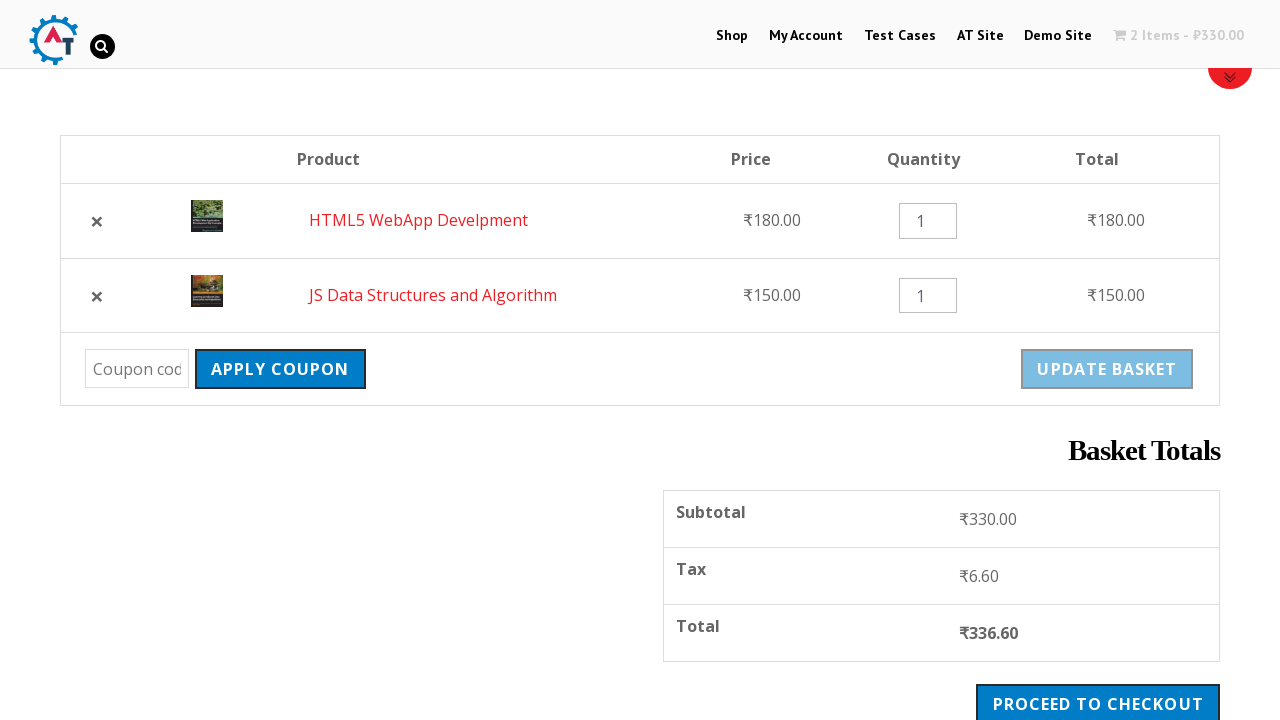

Clicked remove button for product 182 (HTML5 book) at (97, 221) on [data-product_id='182']
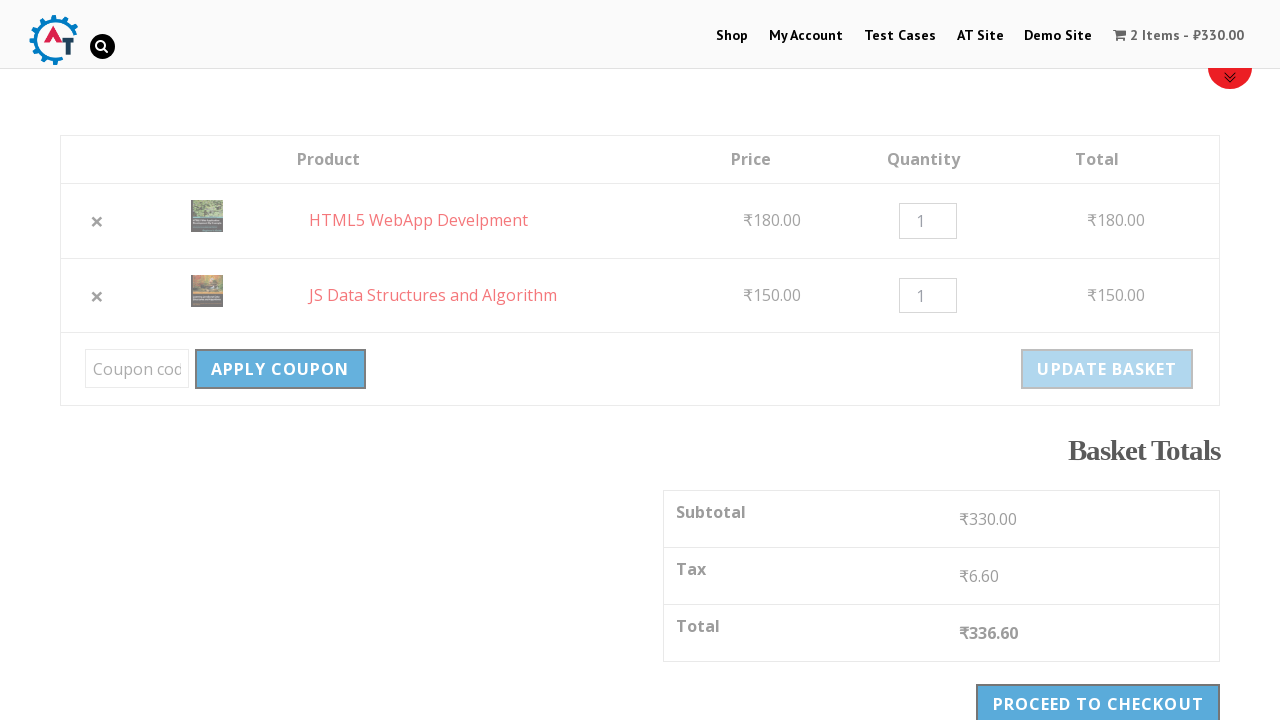

Clicked undo link to restore removed item to cart at (436, 170) on .woocommerce-message > a
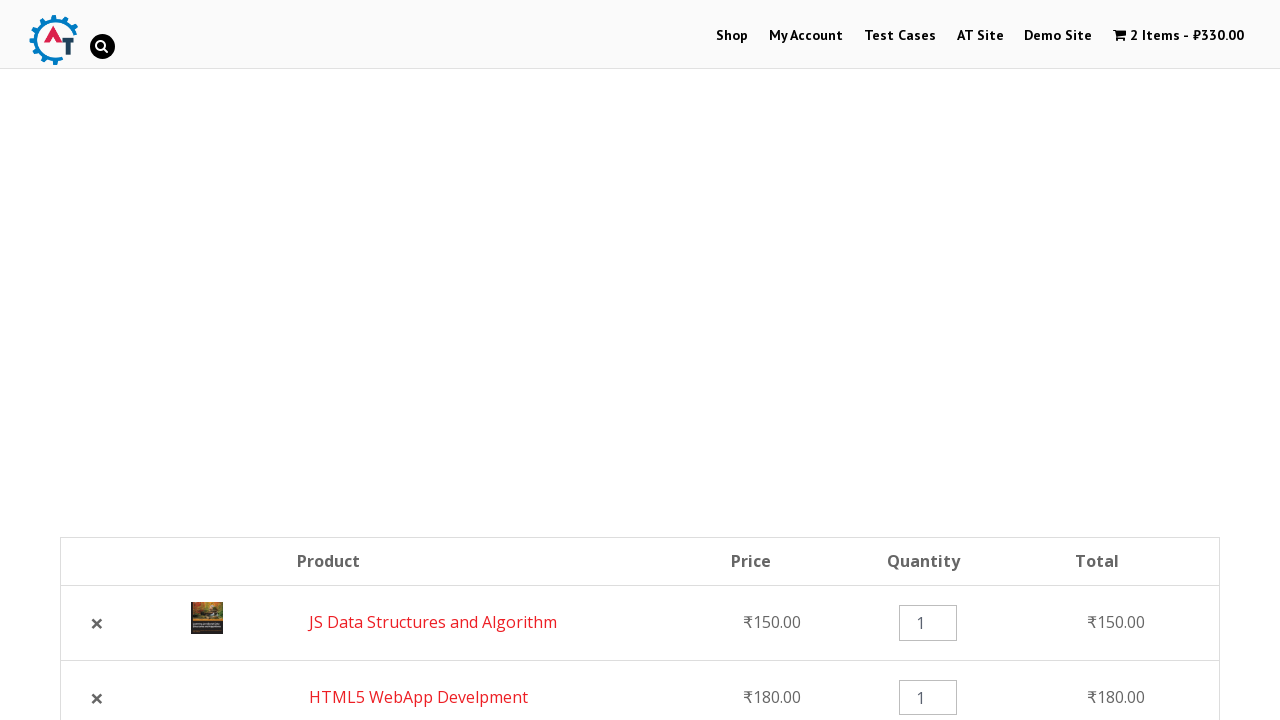

Cleared quantity field on .input-text.qty.text
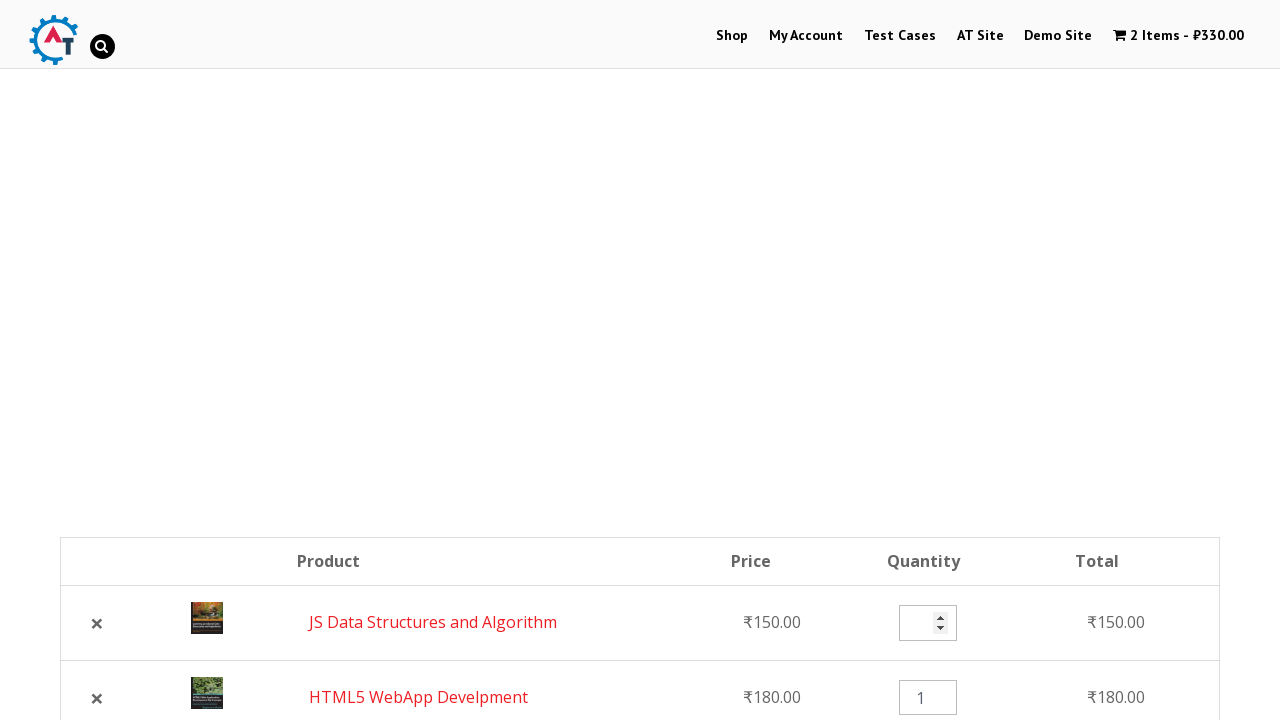

Entered quantity 3 in the quantity field on .input-text.qty.text
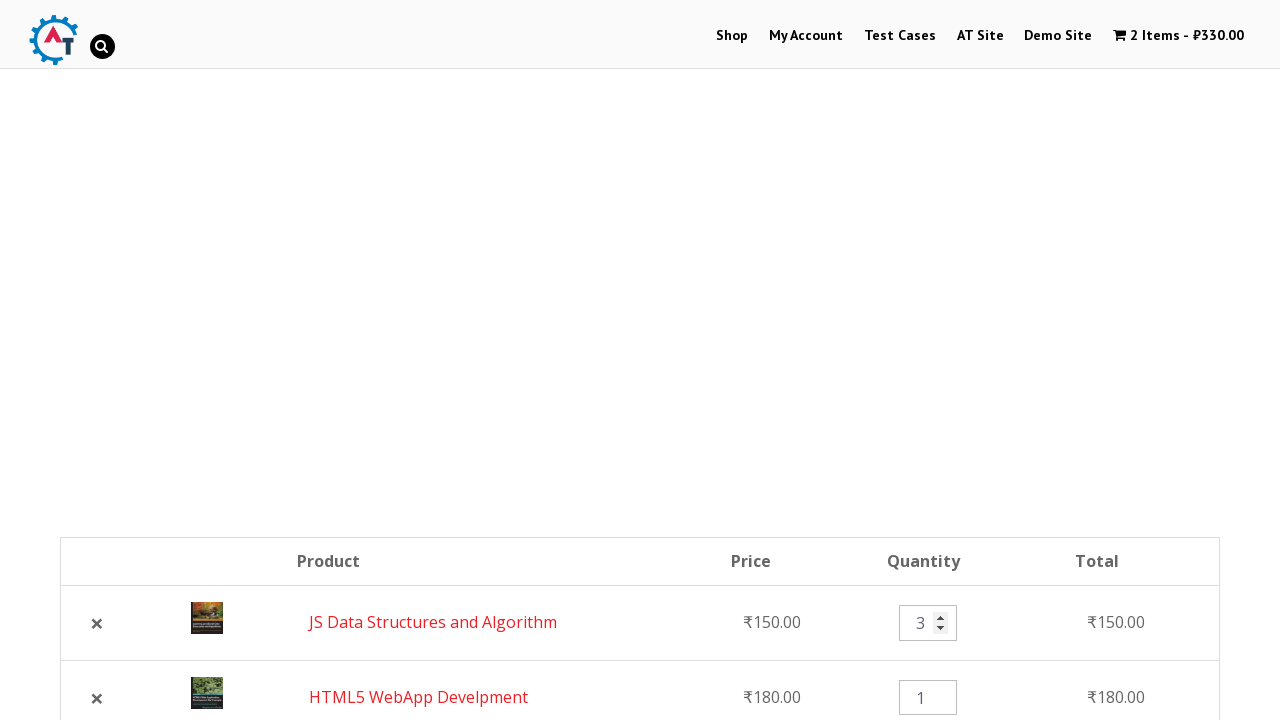

Clicked Update Basket button to apply quantity change at (1107, 360) on input[value='Update Basket']
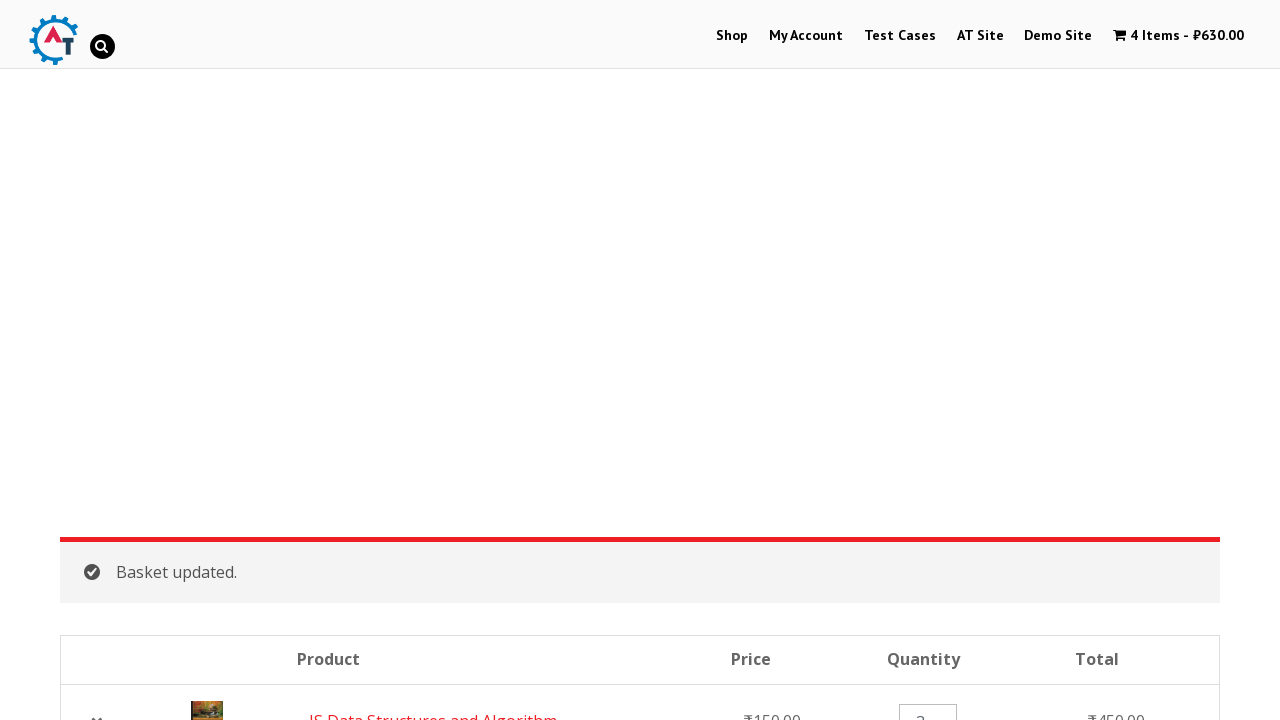

Waited 5 seconds for basket update to complete
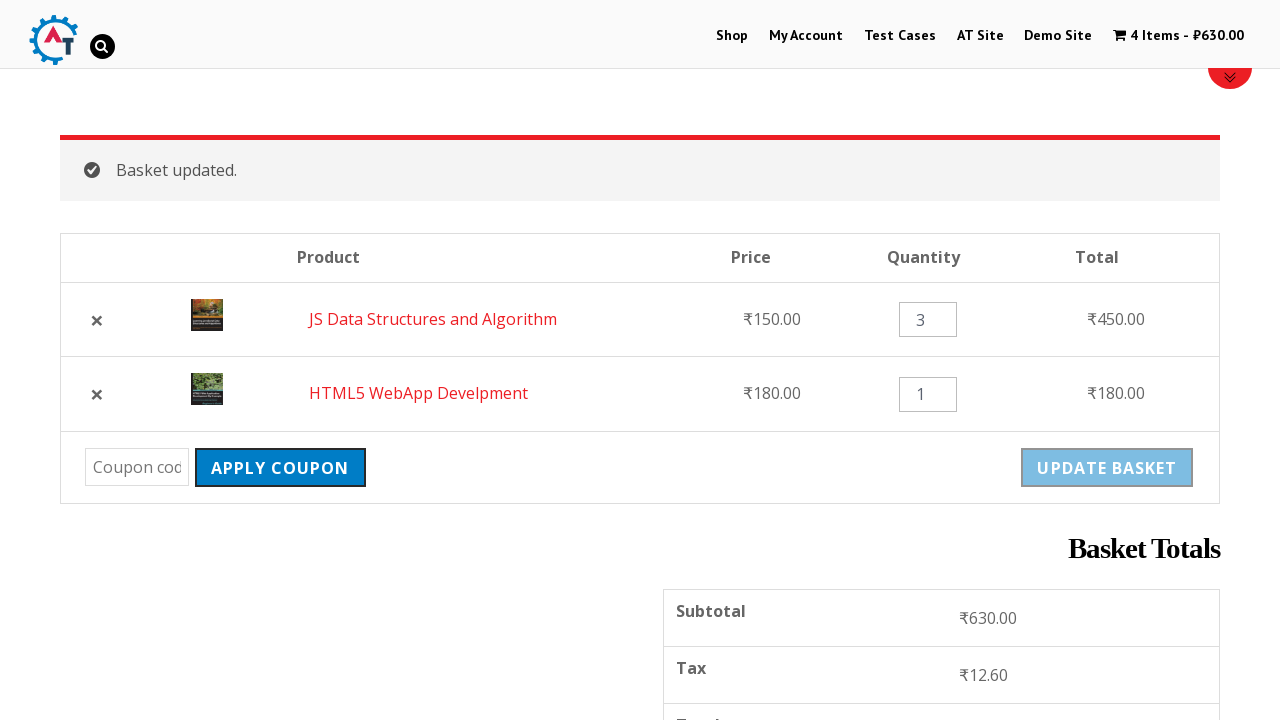

Clicked Apply Coupon button without entering a coupon code at (280, 468) on .coupon > .button
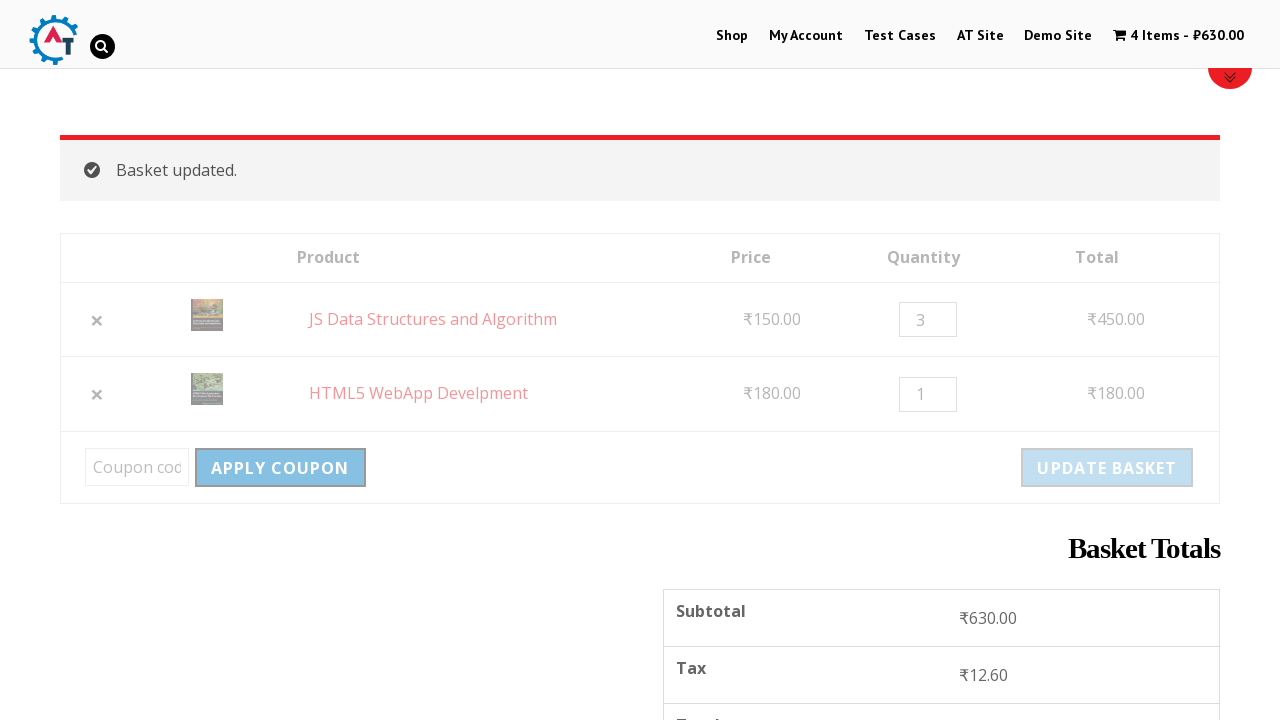

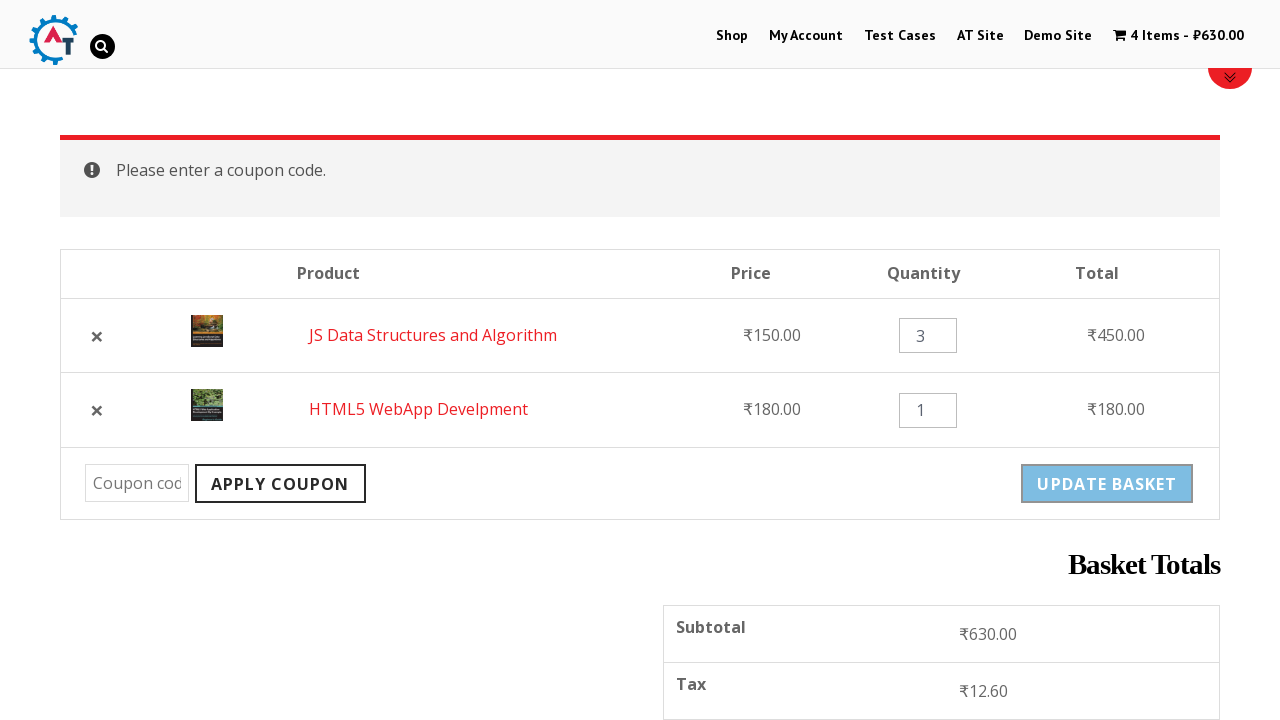